Tests handling of JavaScript alert popups by navigating to a W3Schools demo page, switching to an iframe, clicking a "Try it" button to trigger an alert, and accepting the alert dialog.

Starting URL: https://www.w3schools.com/js/tryit.asp?filename=tryjs_alert

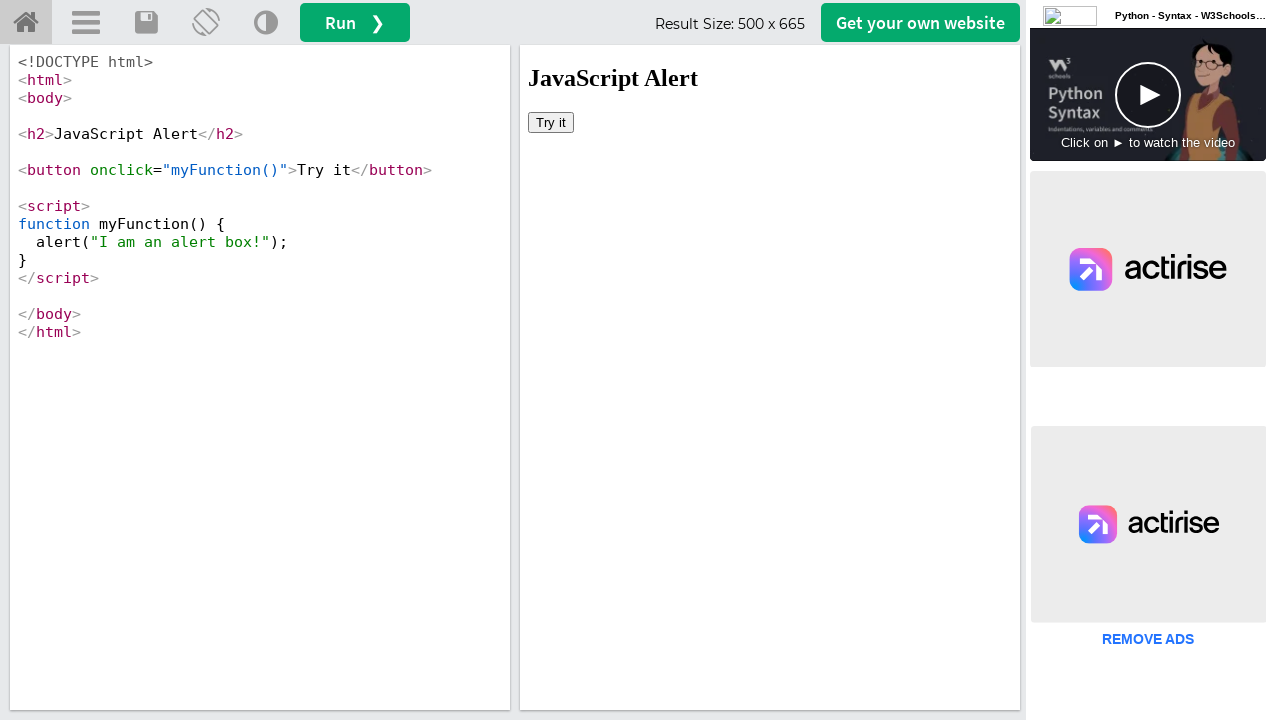

Set up dialog handler to accept alerts
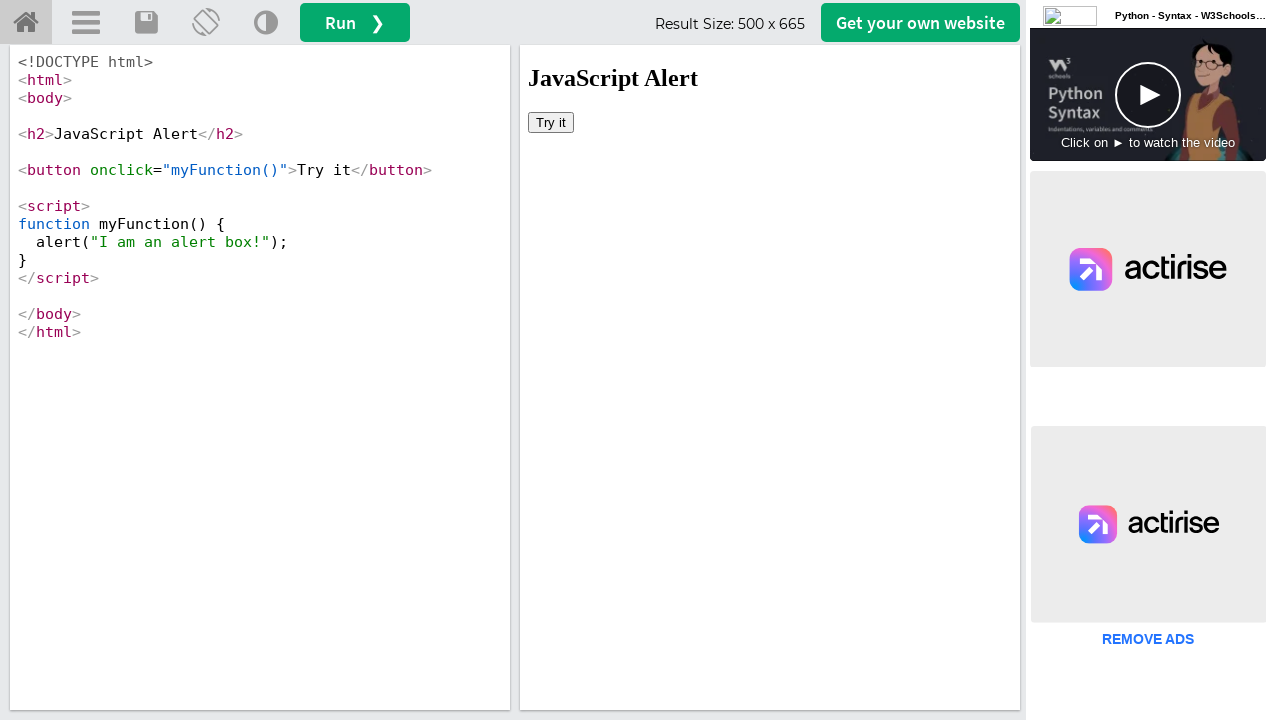

Located iframe with selector #iframeResult
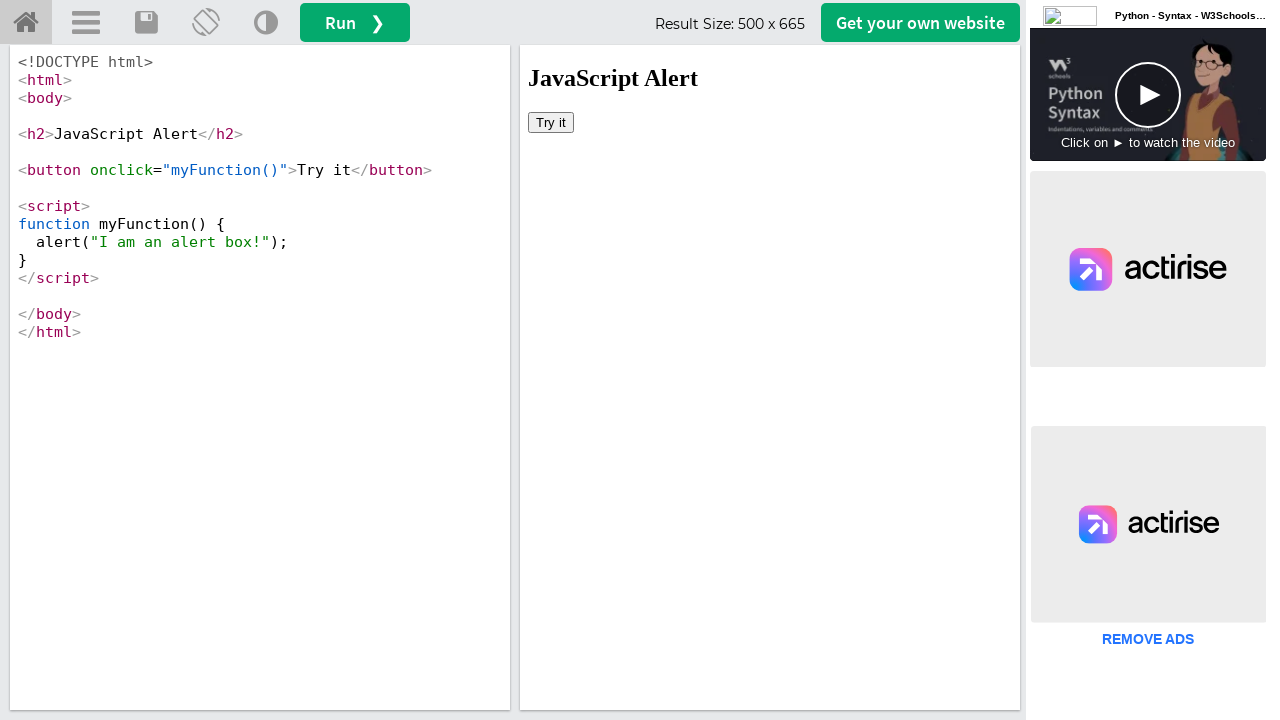

Clicked 'Try it' button inside iframe to trigger alert at (551, 122) on #iframeResult >> internal:control=enter-frame >> button:text('Try it')
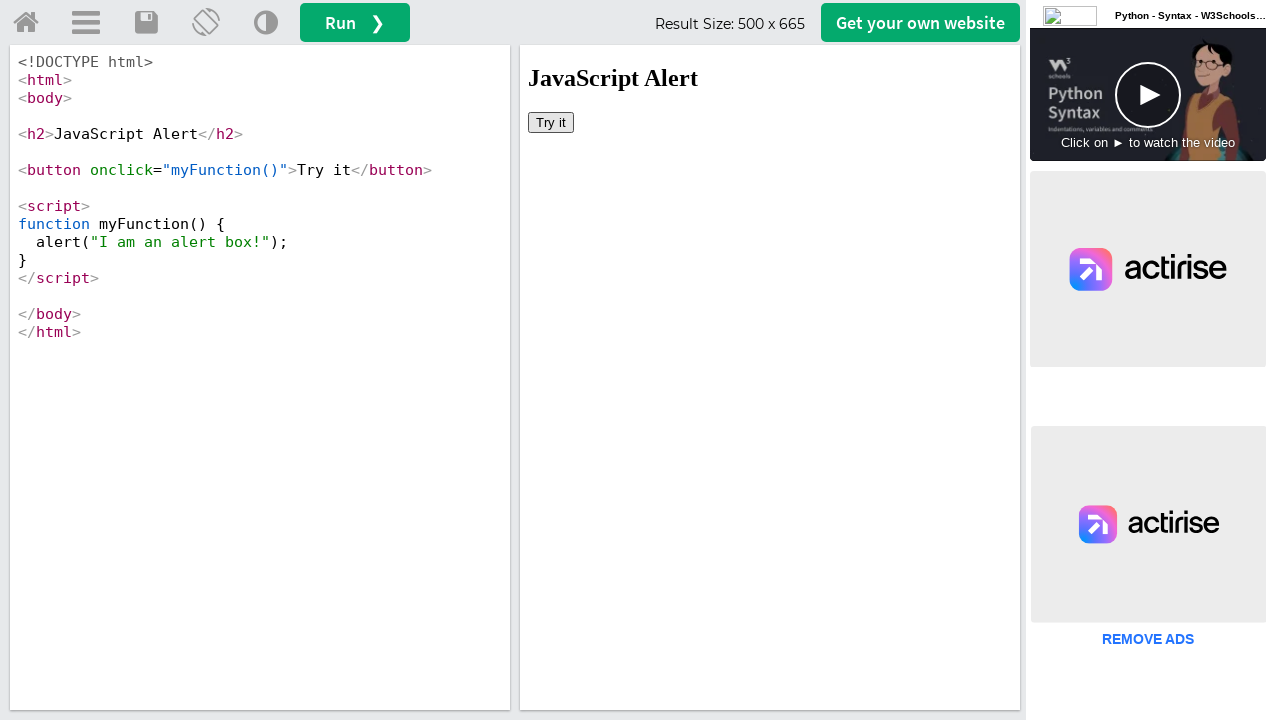

Alert dialog was accepted and handled
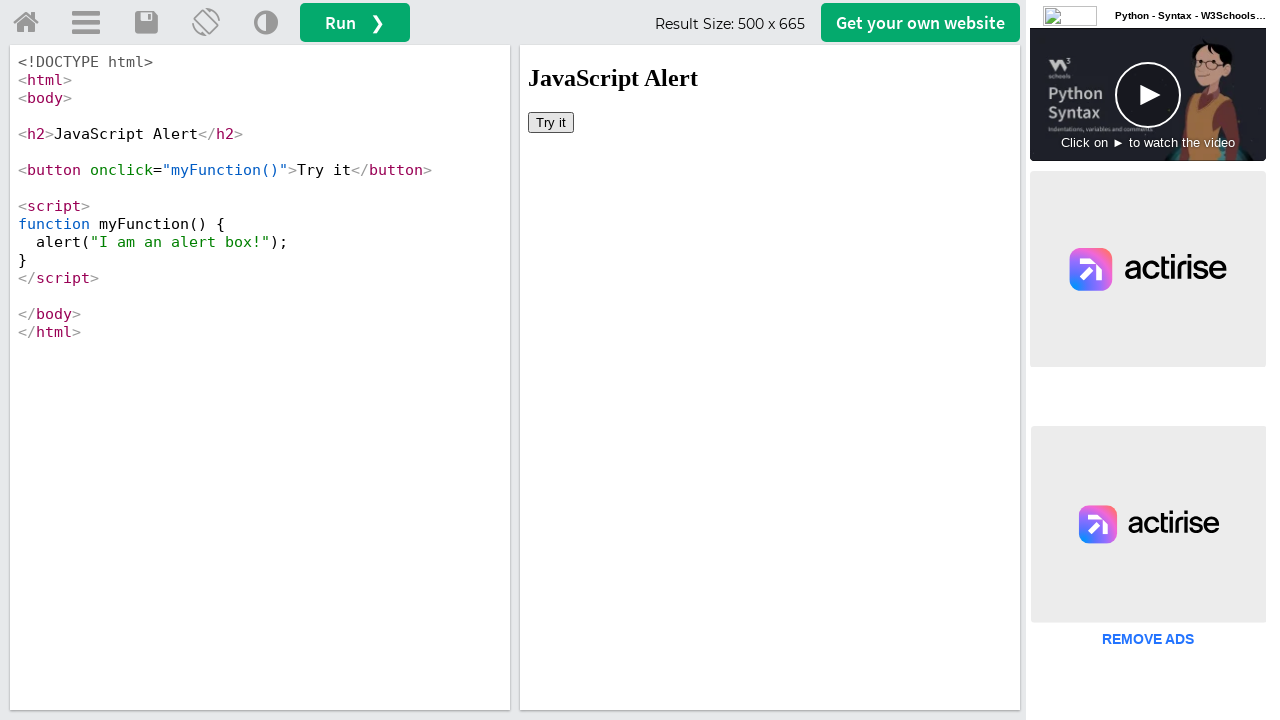

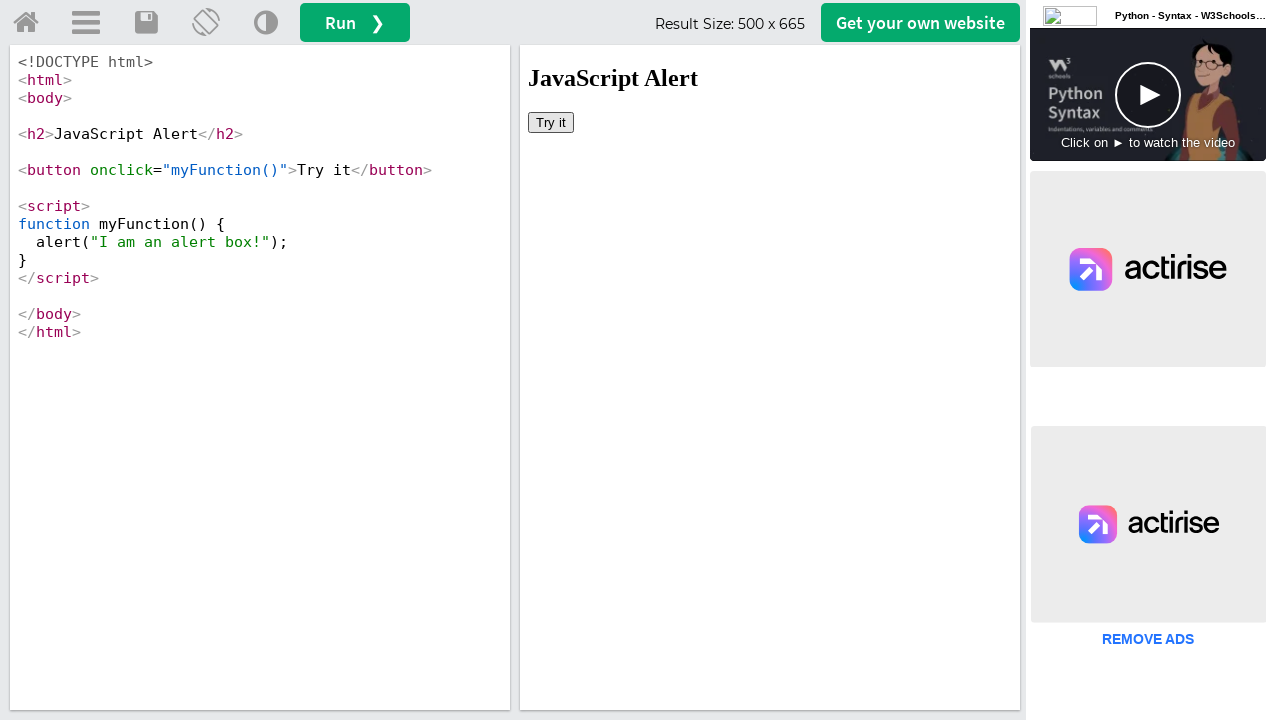